Tests dropdown selection functionality on USDA export query form by selecting countries from a listbox

Starting URL: https://apps.fas.usda.gov/esrquery/esrq.aspx

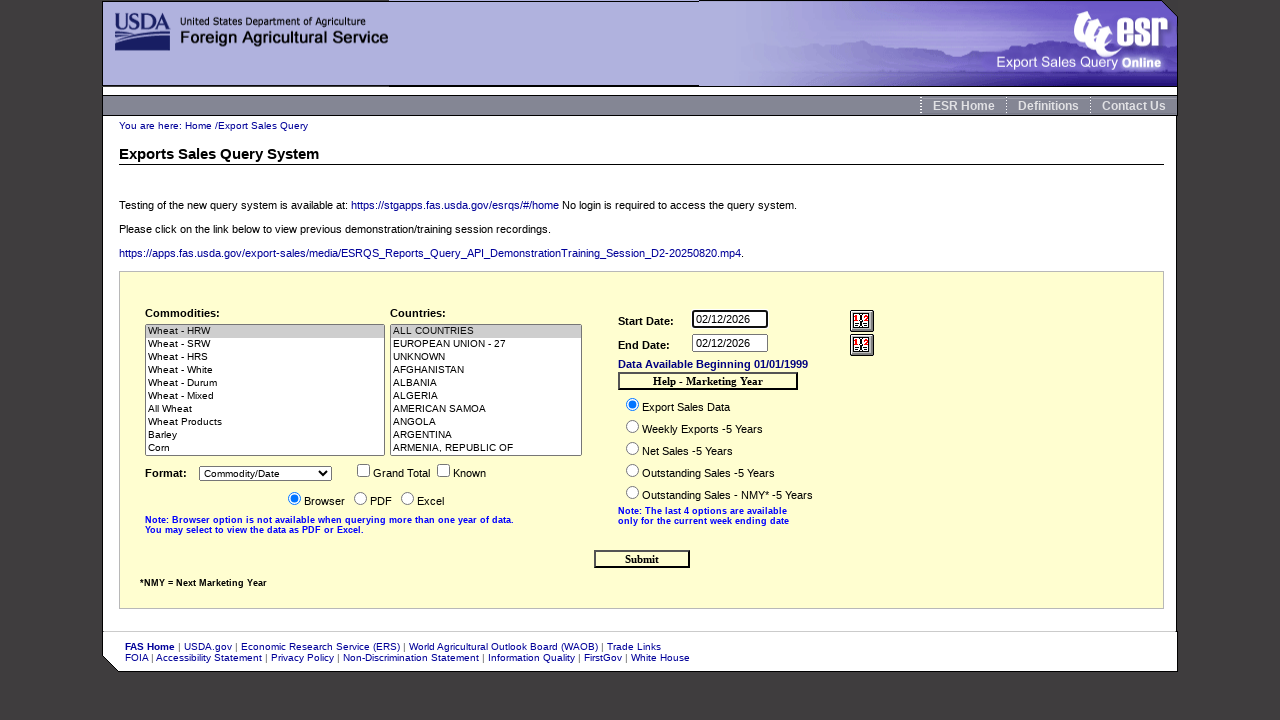

Located the country listbox element
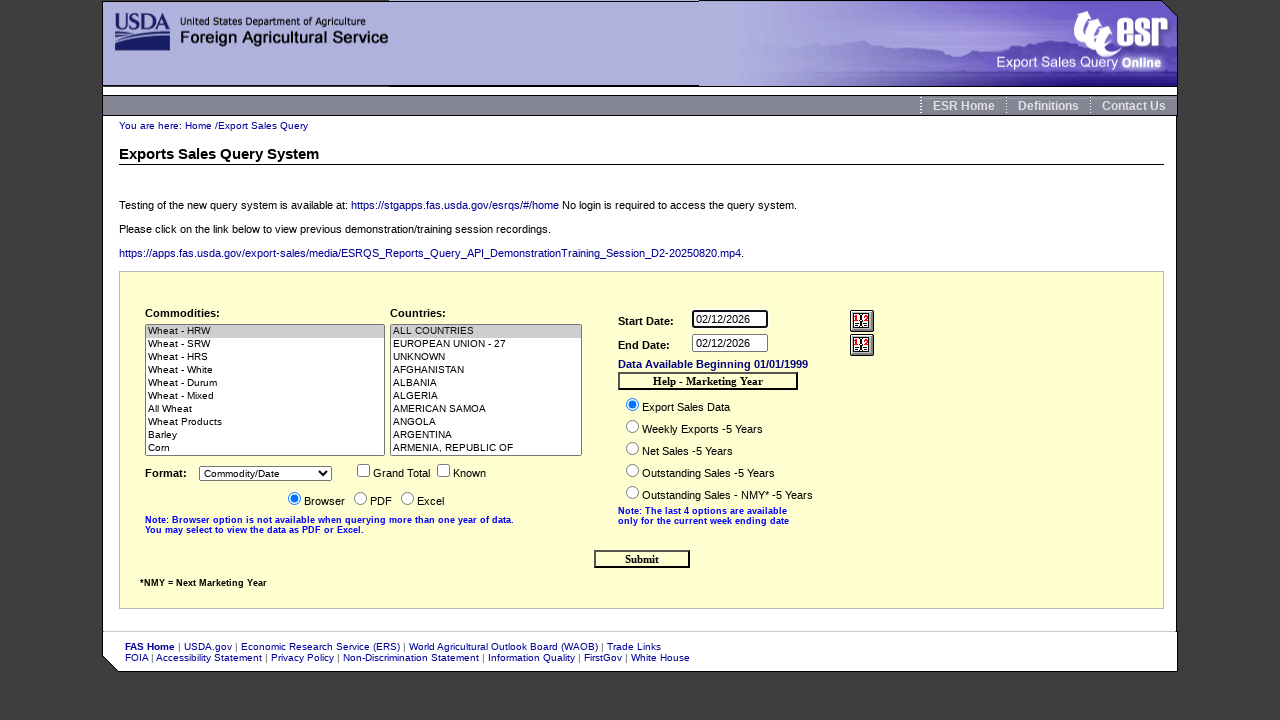

Selected 5th option from country listbox by index on #ctl00_MainContent_lbCountry
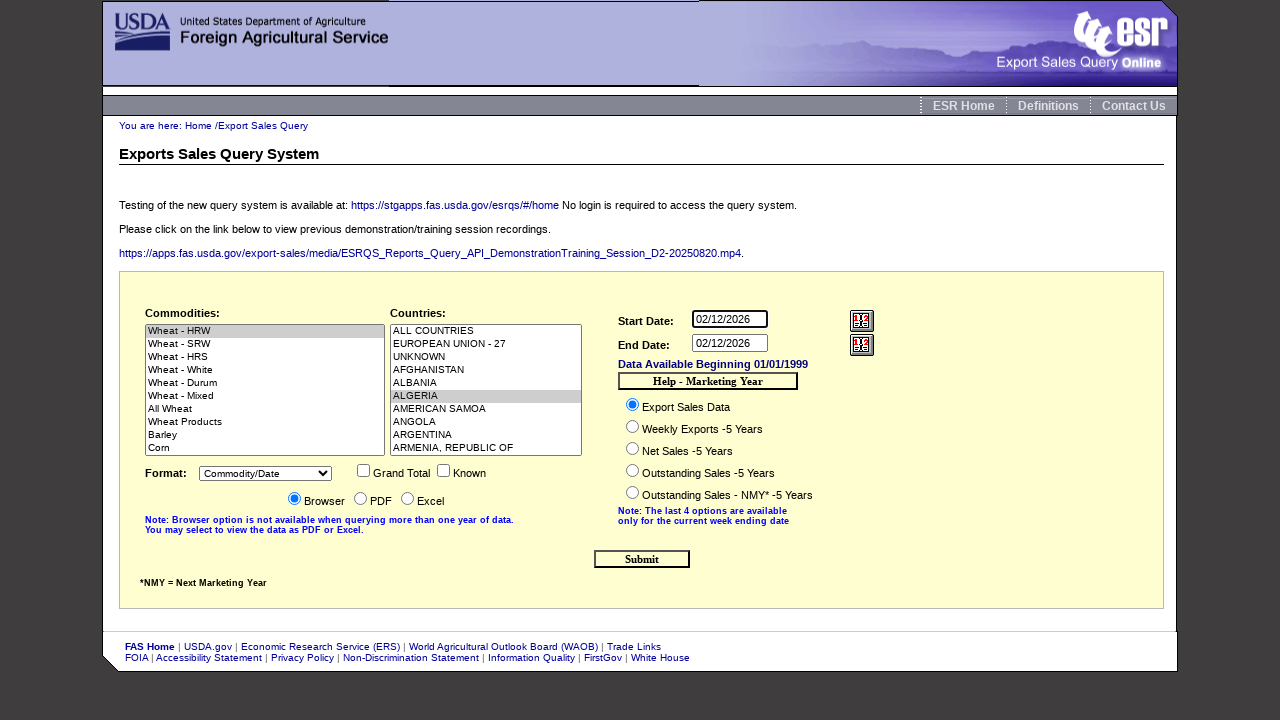

Selected ARGENTINA from country listbox by visible text on #ctl00_MainContent_lbCountry
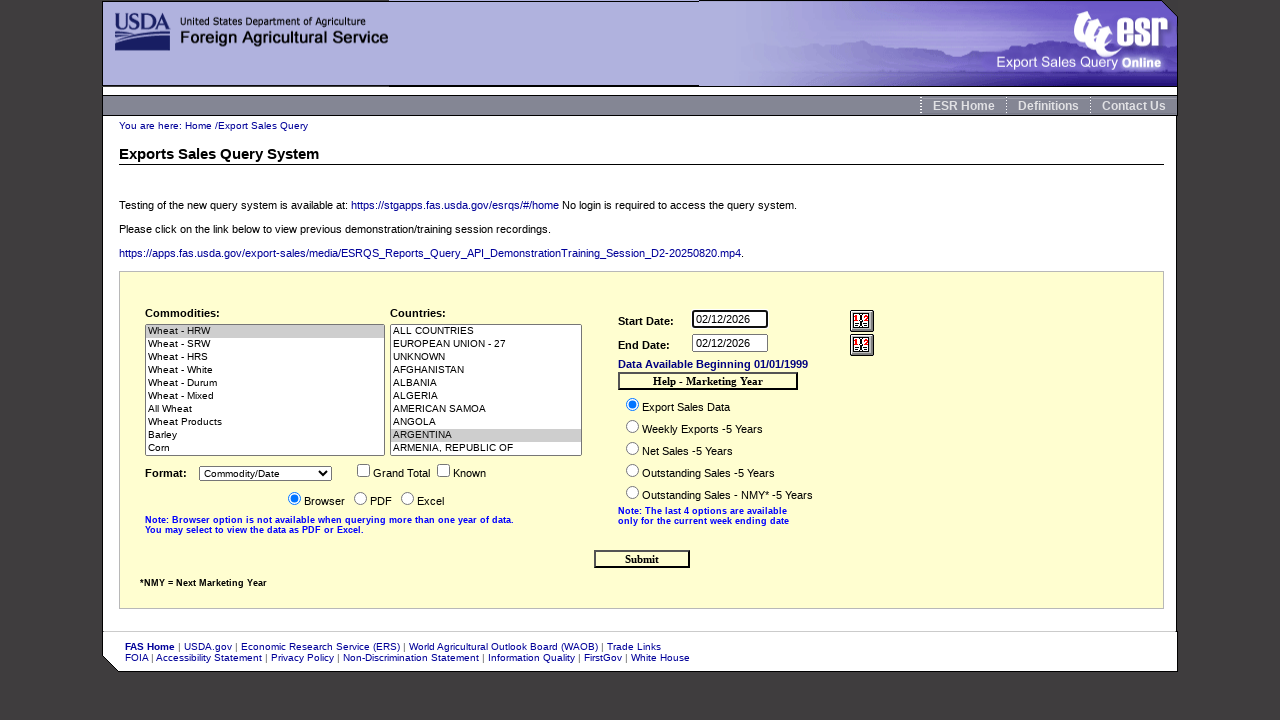

Evaluated listbox element to check if multiple selections are allowed
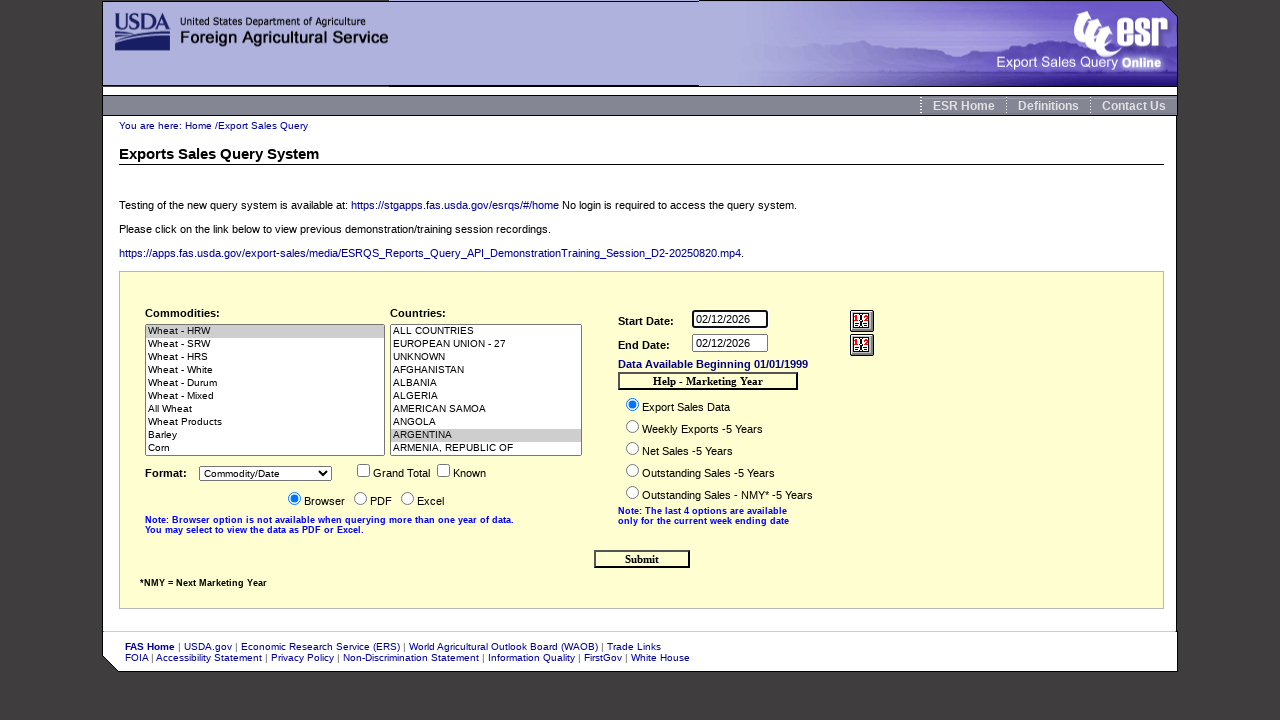

Confirmed that multiple selections are allowed in the listbox
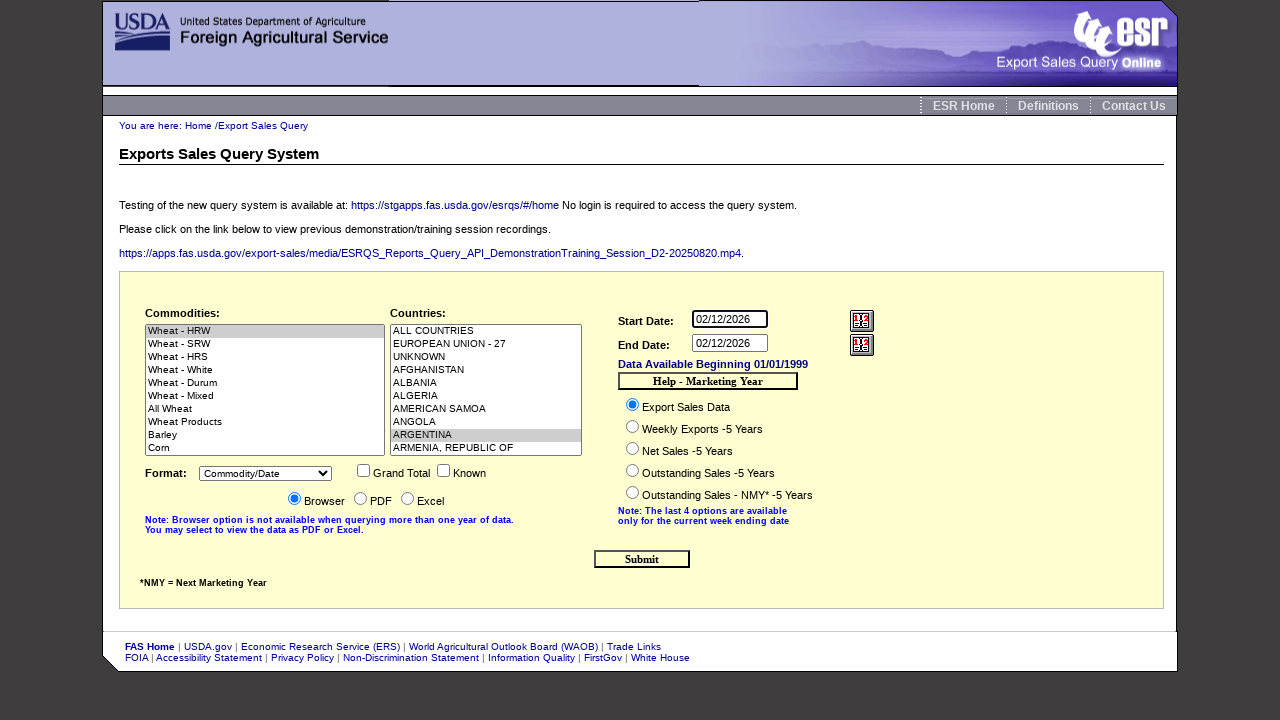

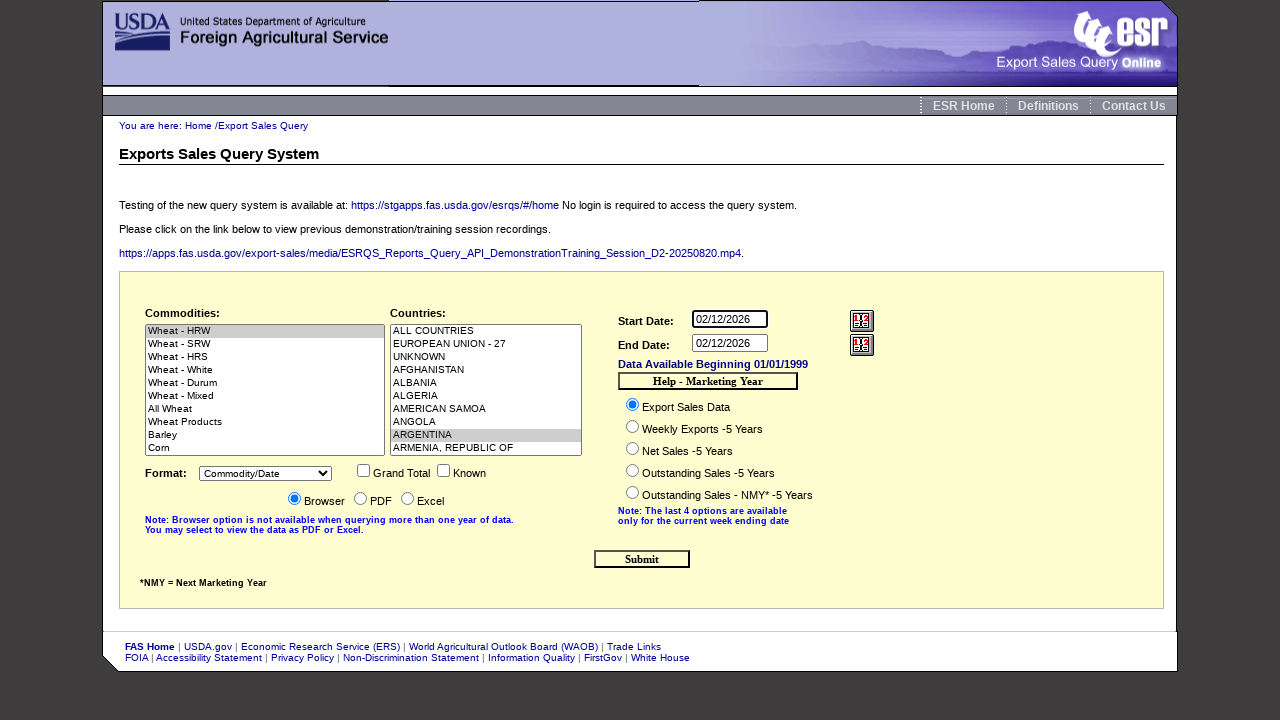